Tests browser window handling by clicking a link that opens a new window, switching to the new window to verify its content shows "New Window", closing it, then returning to the original window and clicking the link again.

Starting URL: http://the-internet.herokuapp.com/windows

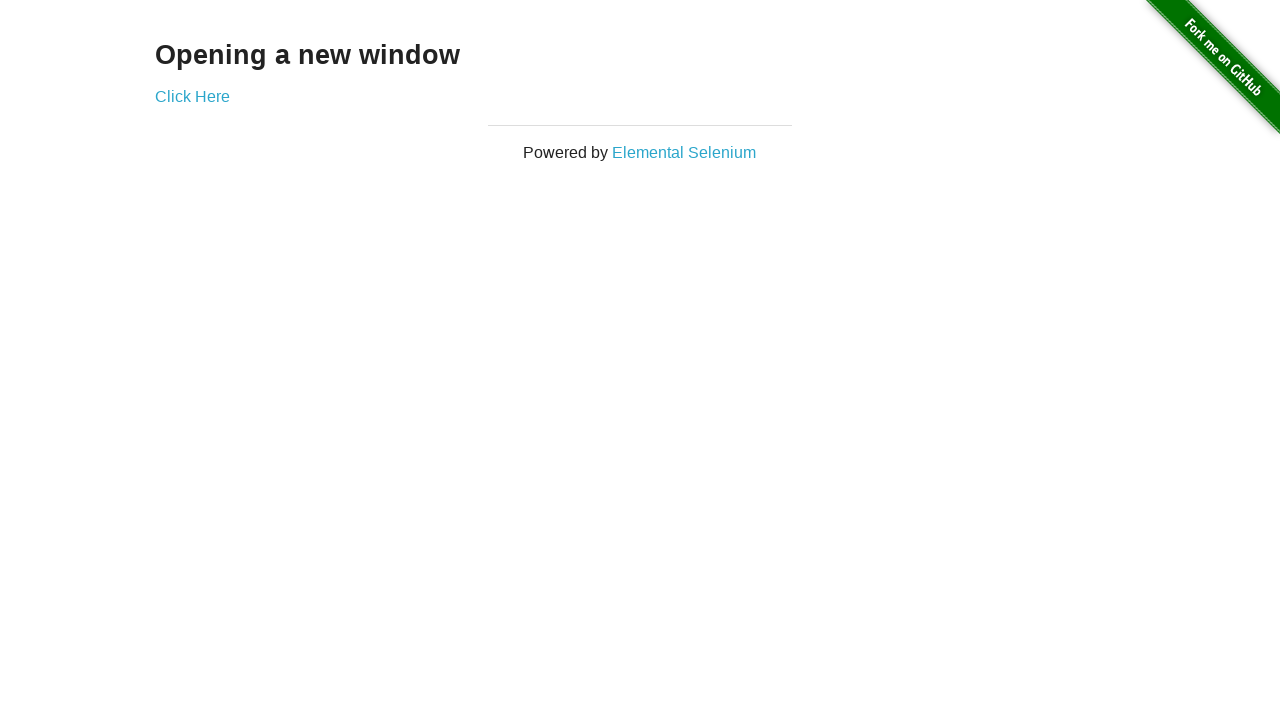

Clicked 'Click Here' link to open new window at (192, 96) on text=Click Here
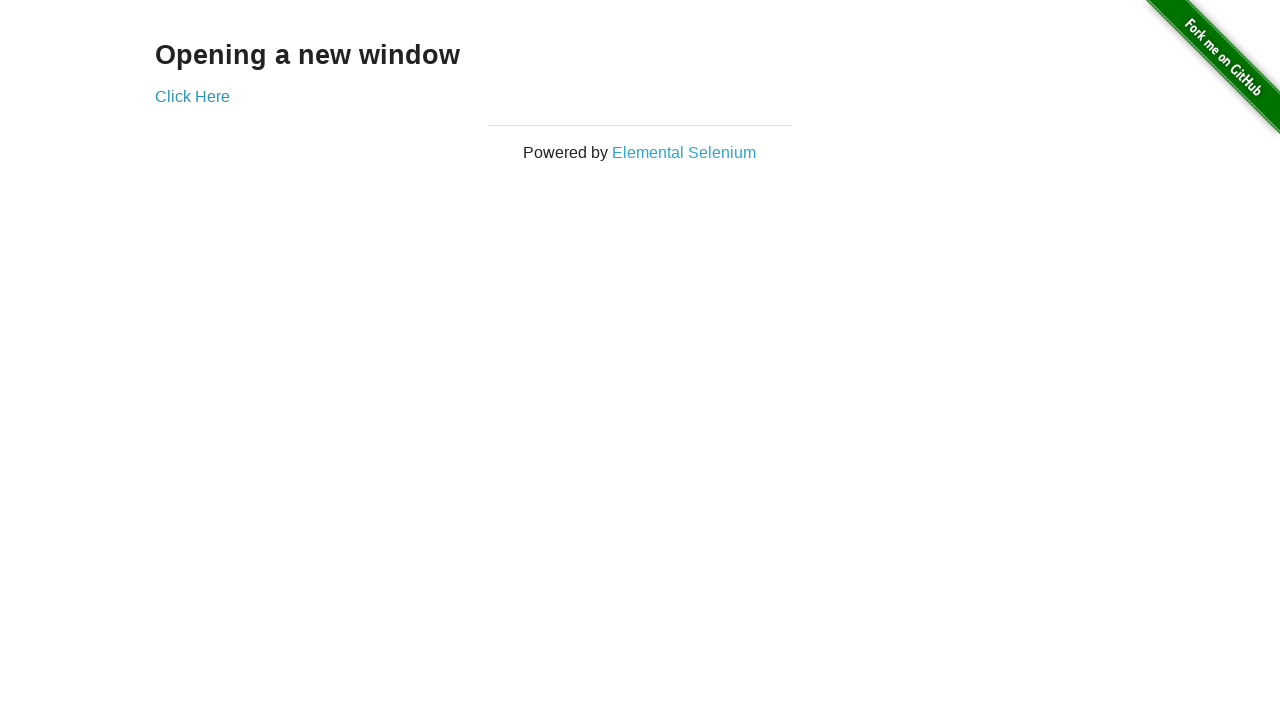

Captured new window page object
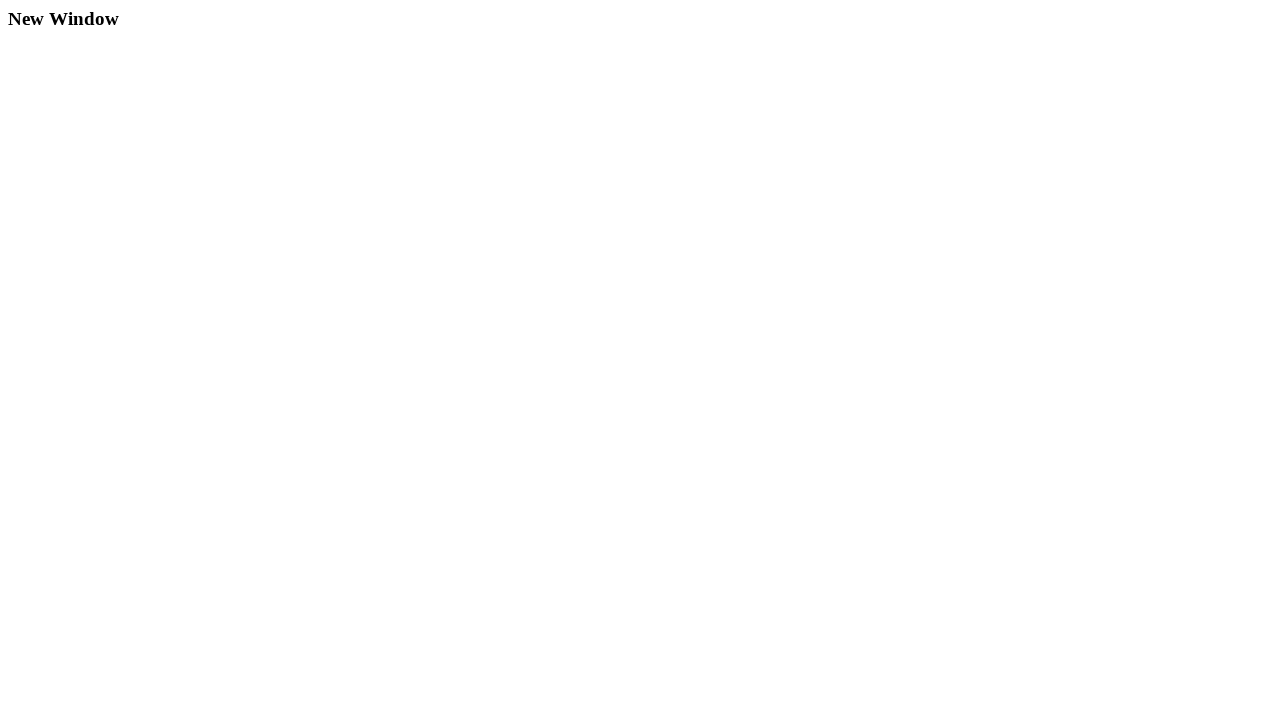

New window page finished loading
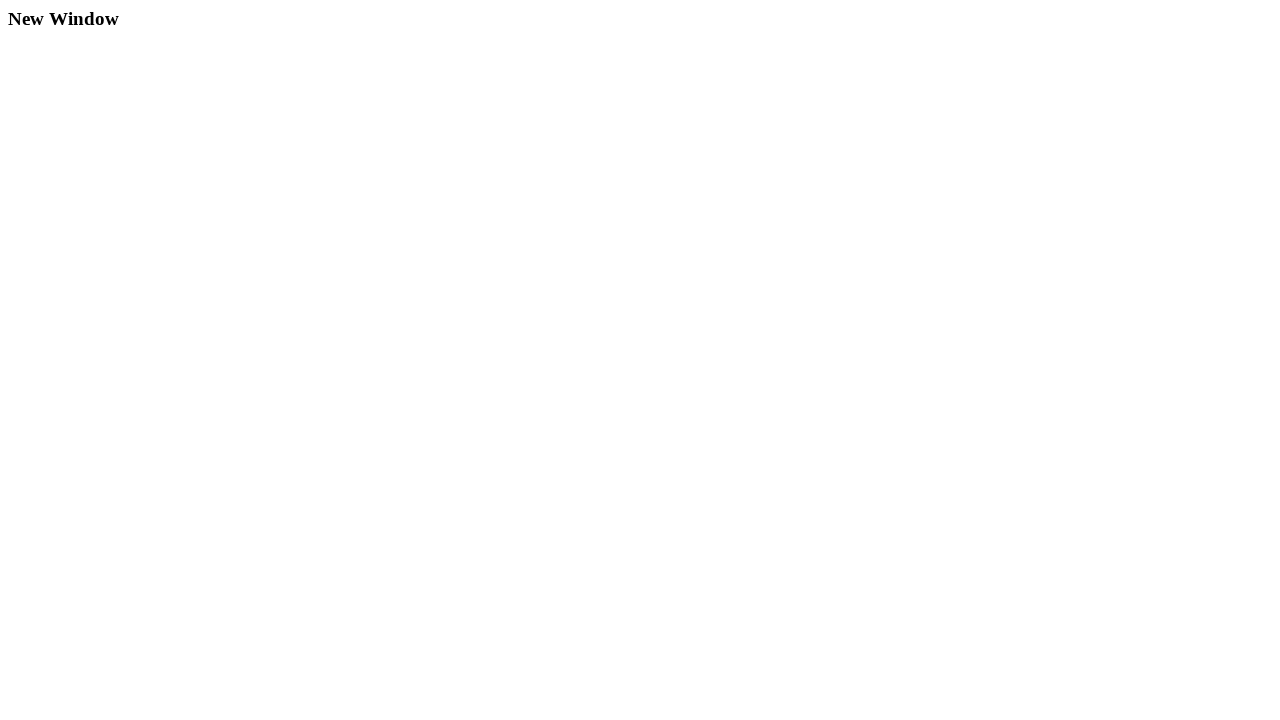

Verified new window contains 'New Window' heading
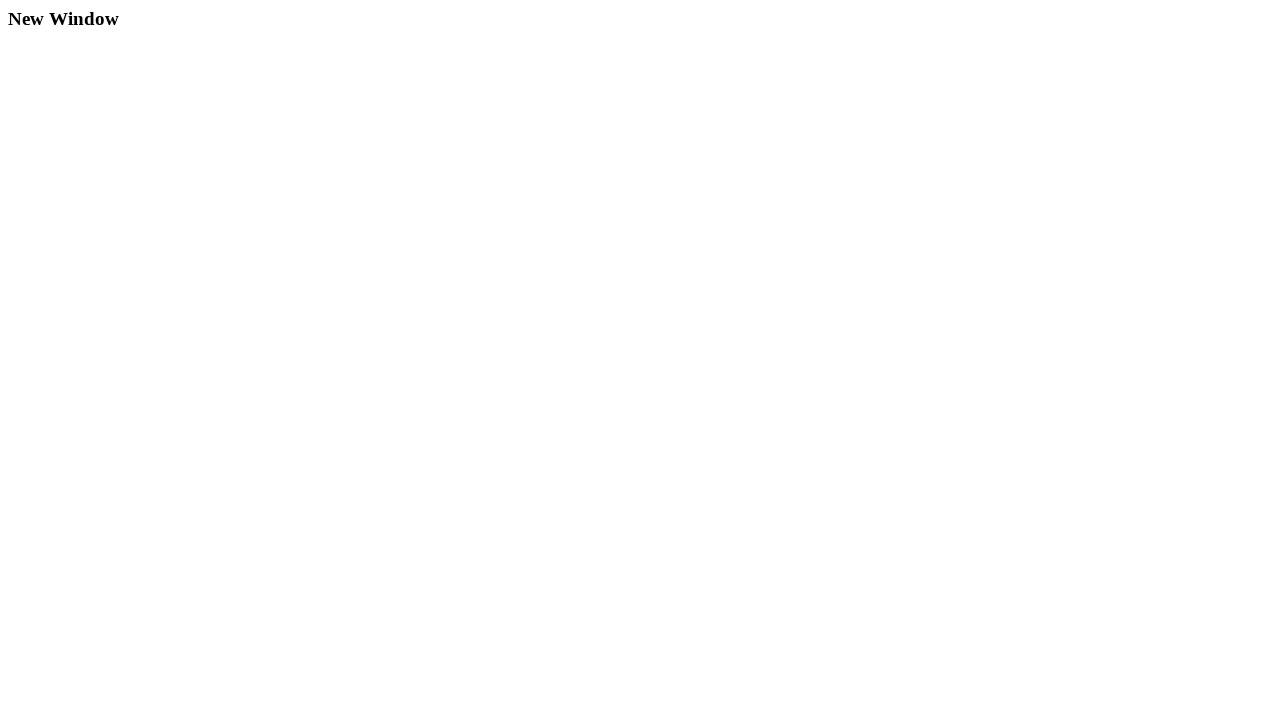

Closed new window
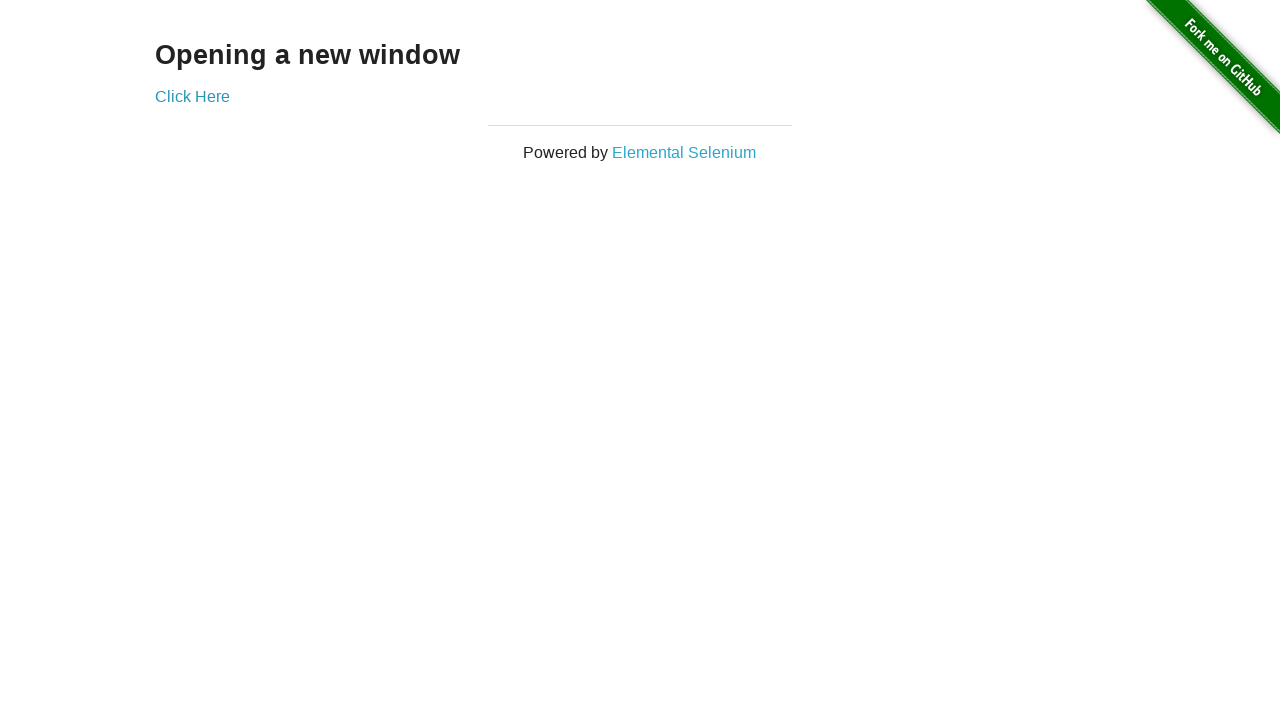

Clicked 'Click Here' link again on original window at (192, 96) on text=Click Here
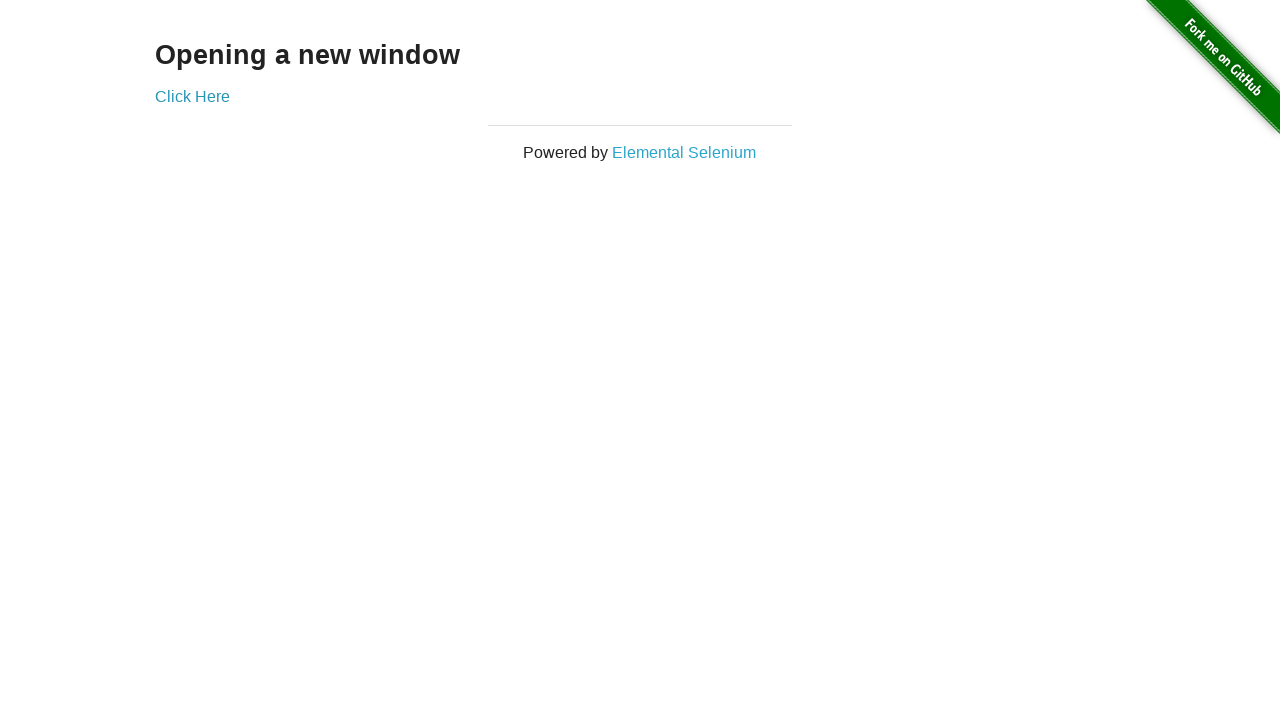

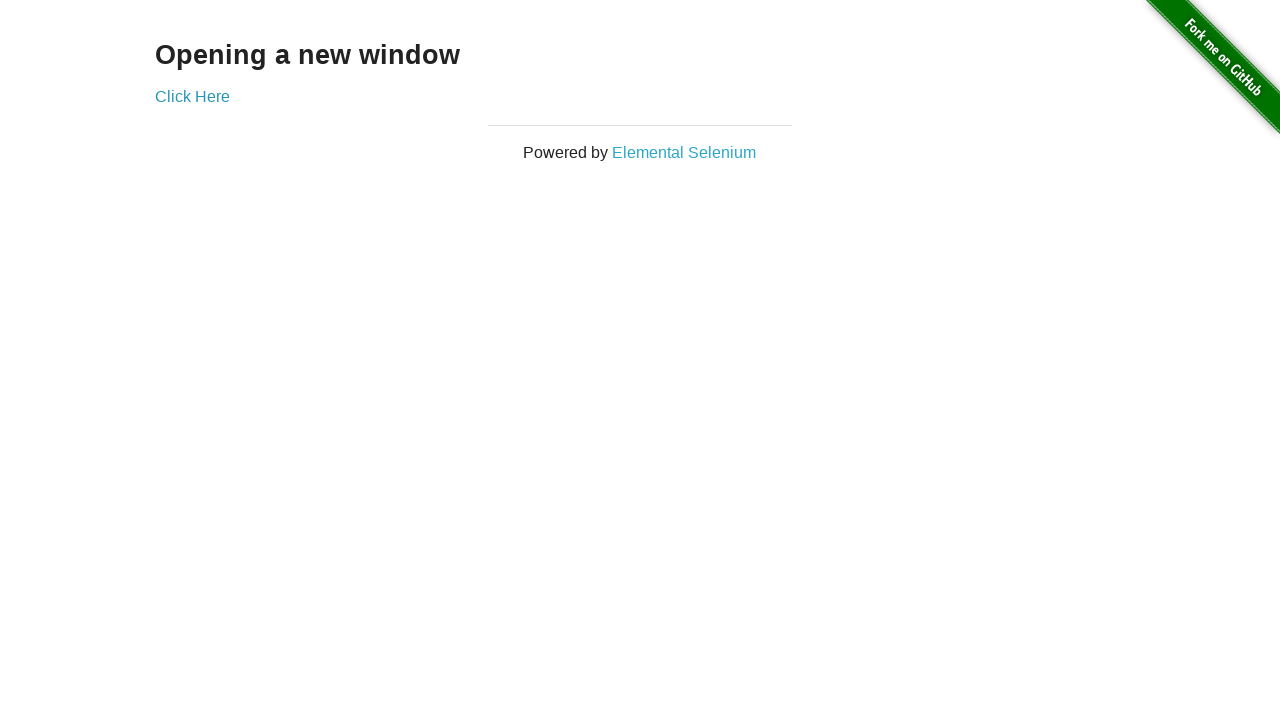